Tests the Sample App demo form by clicking the login button with empty fields and verifying the error message appears

Starting URL: http://uitestingplayground.com/

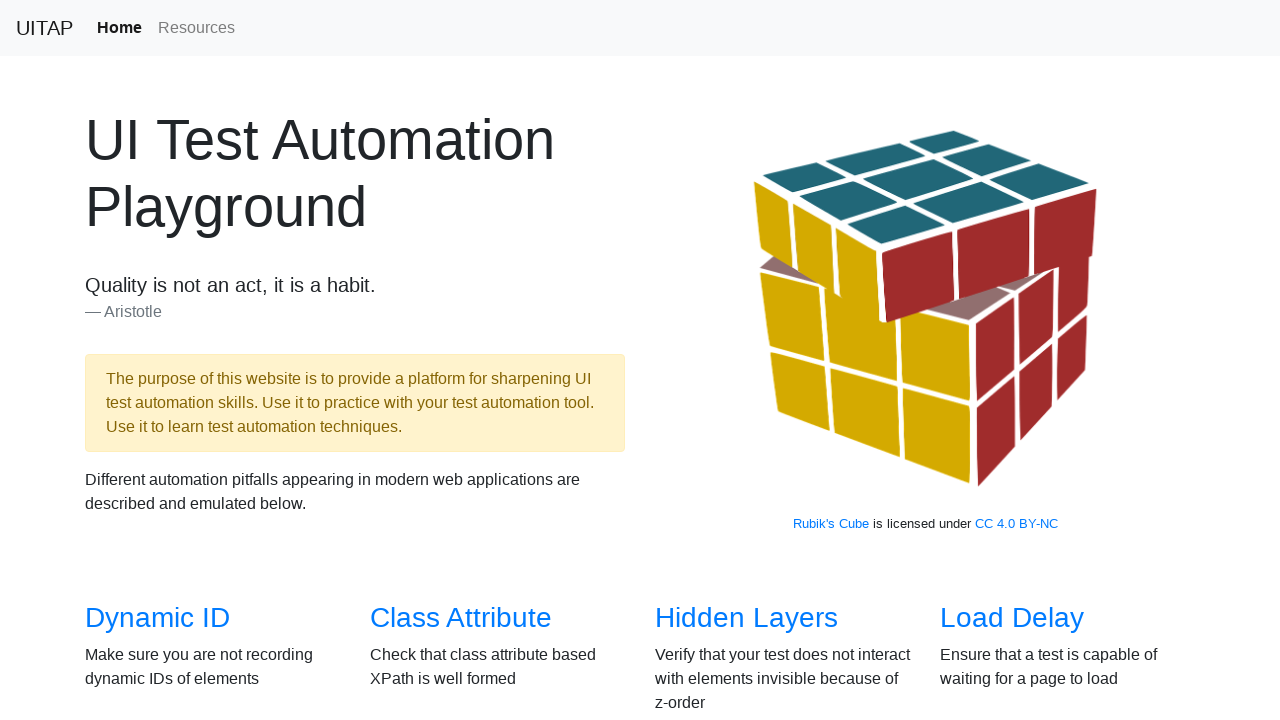

Clicked on Sample App link at (446, 360) on text=Sample App
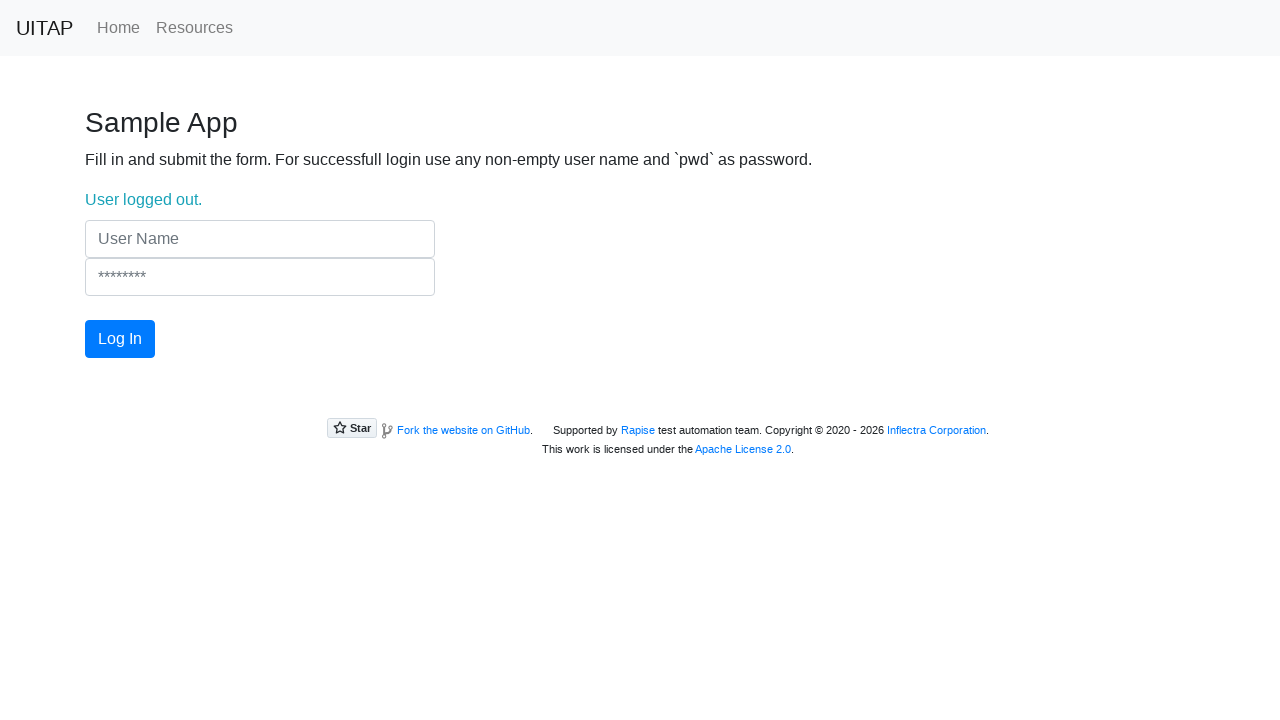

Clicked login button with empty username and password fields at (120, 339) on button.btn.btn-primary
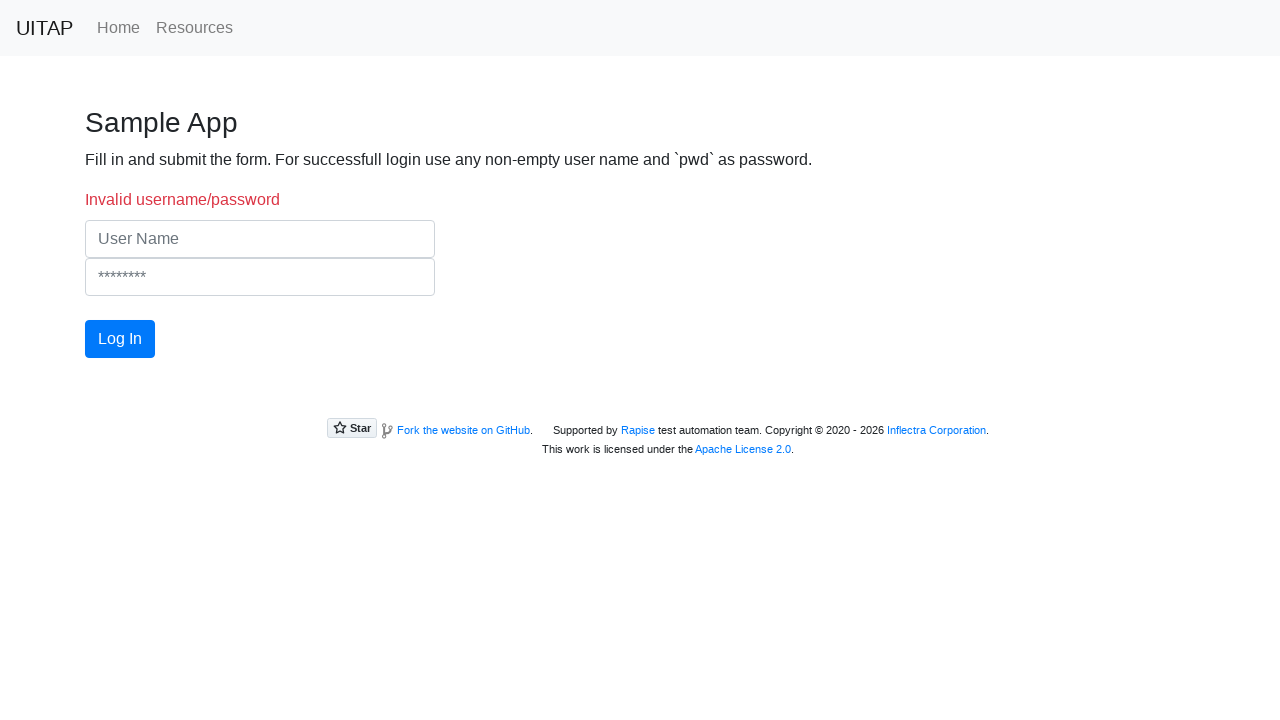

Error message appeared on the page
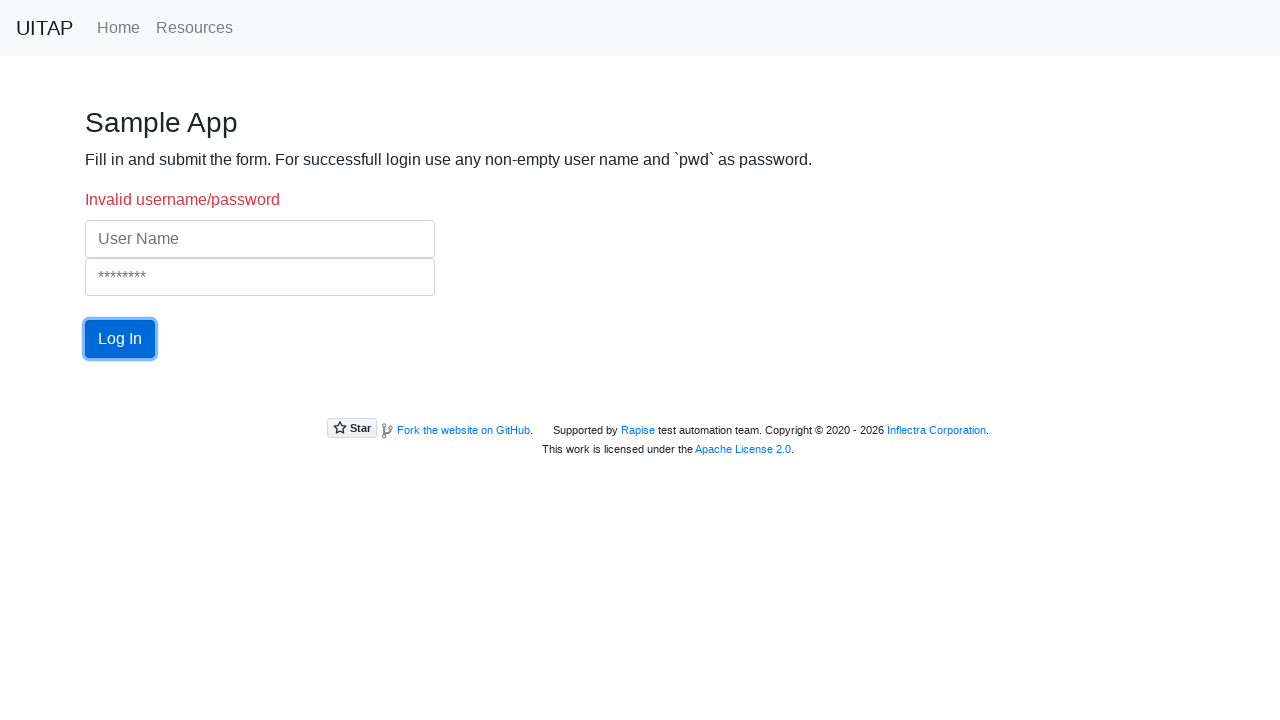

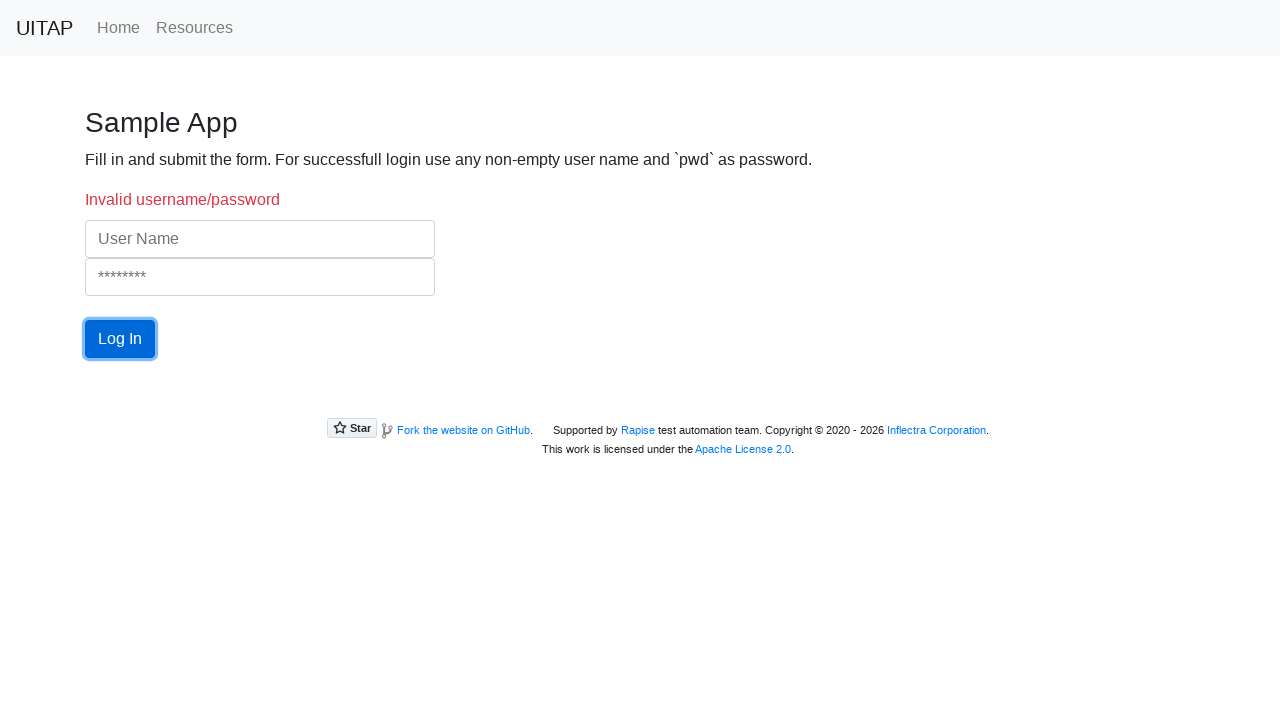